Tests React Semantic UI editable/searchable dropdown by typing country names (Austria, Belgium) and pressing Tab to select them.

Starting URL: https://react.semantic-ui.com/maximize/dropdown-example-search-selection/

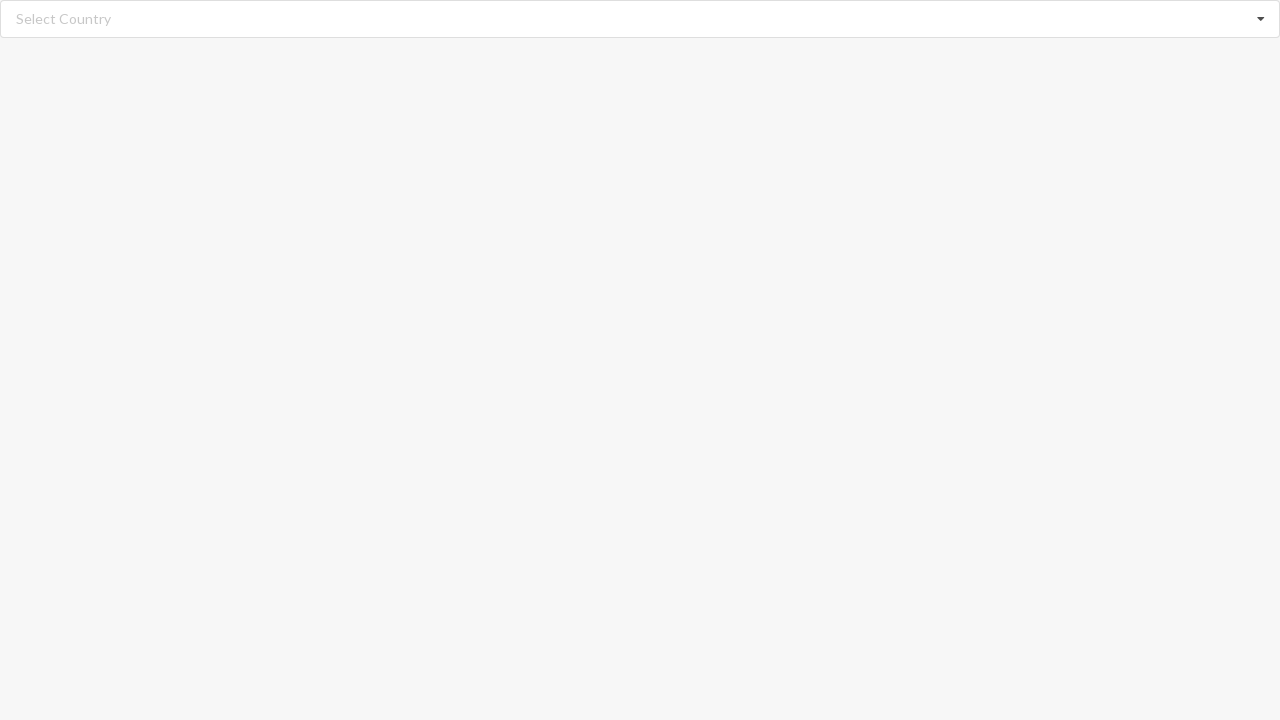

Filled combobox input with 'Austria' on div[role='combobox'] input
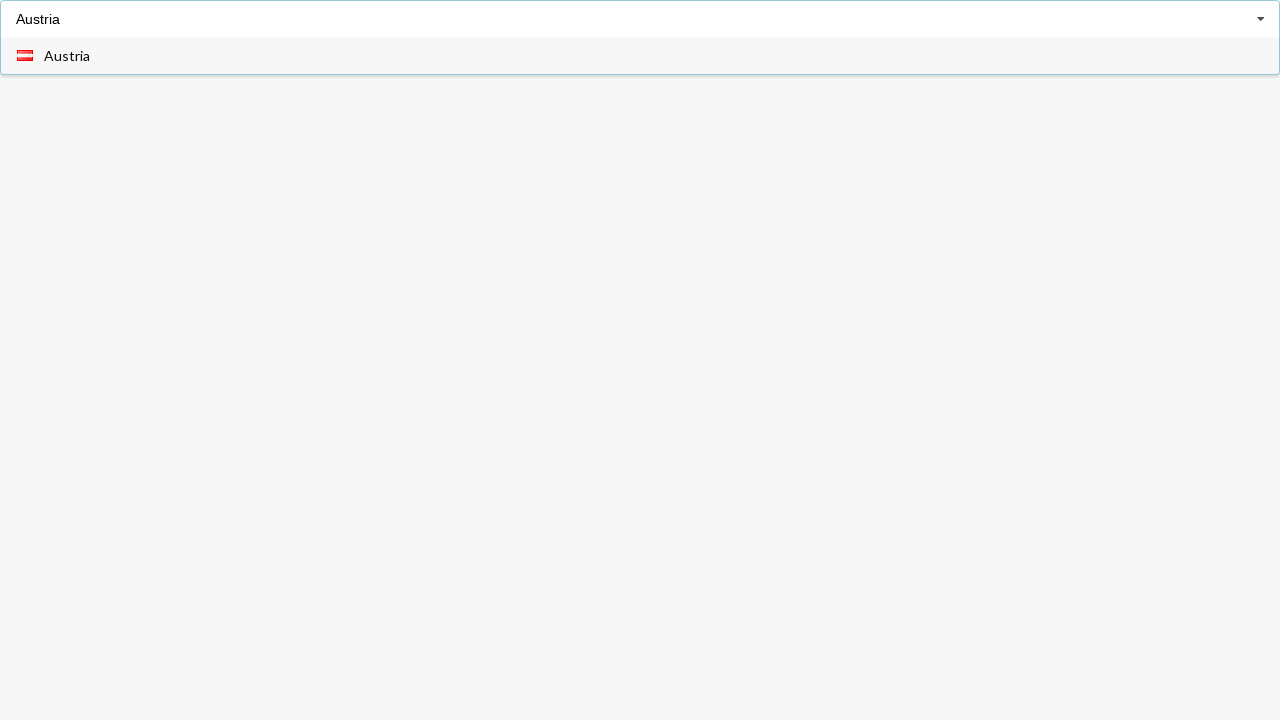

Pressed Tab to select 'Austria' from dropdown on div[role='combobox'] input
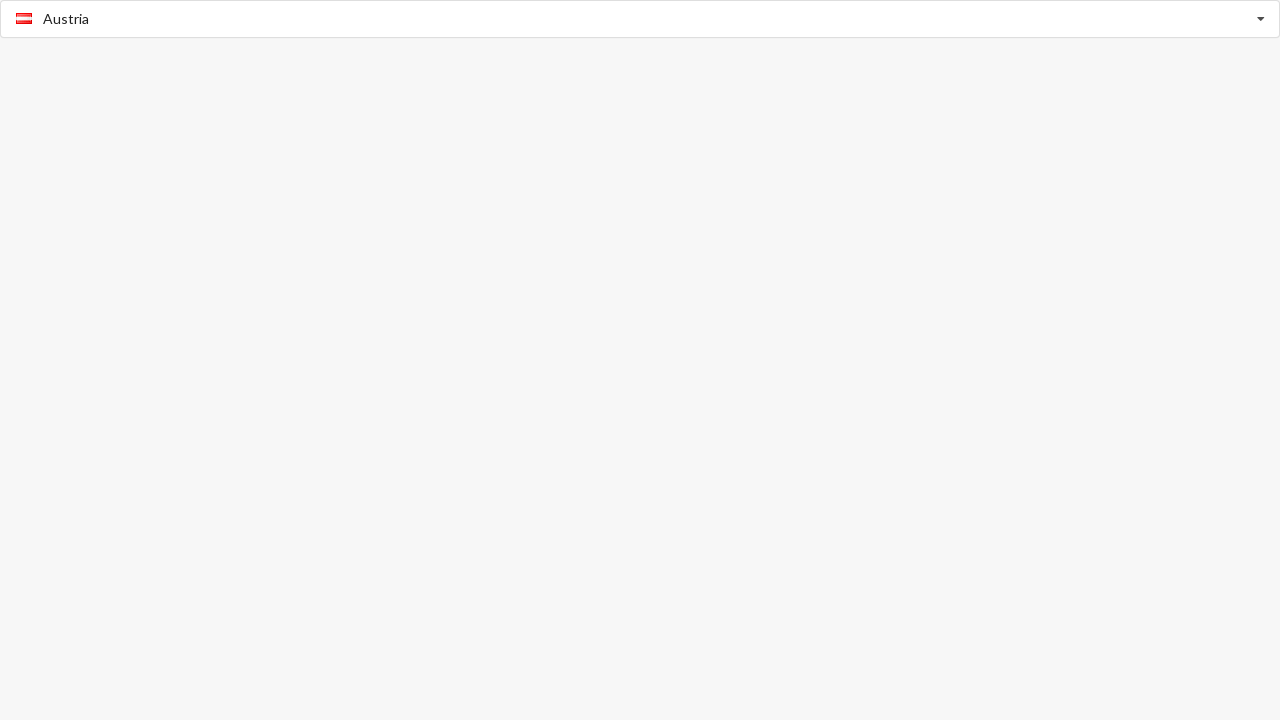

Austria selection confirmed in dropdown
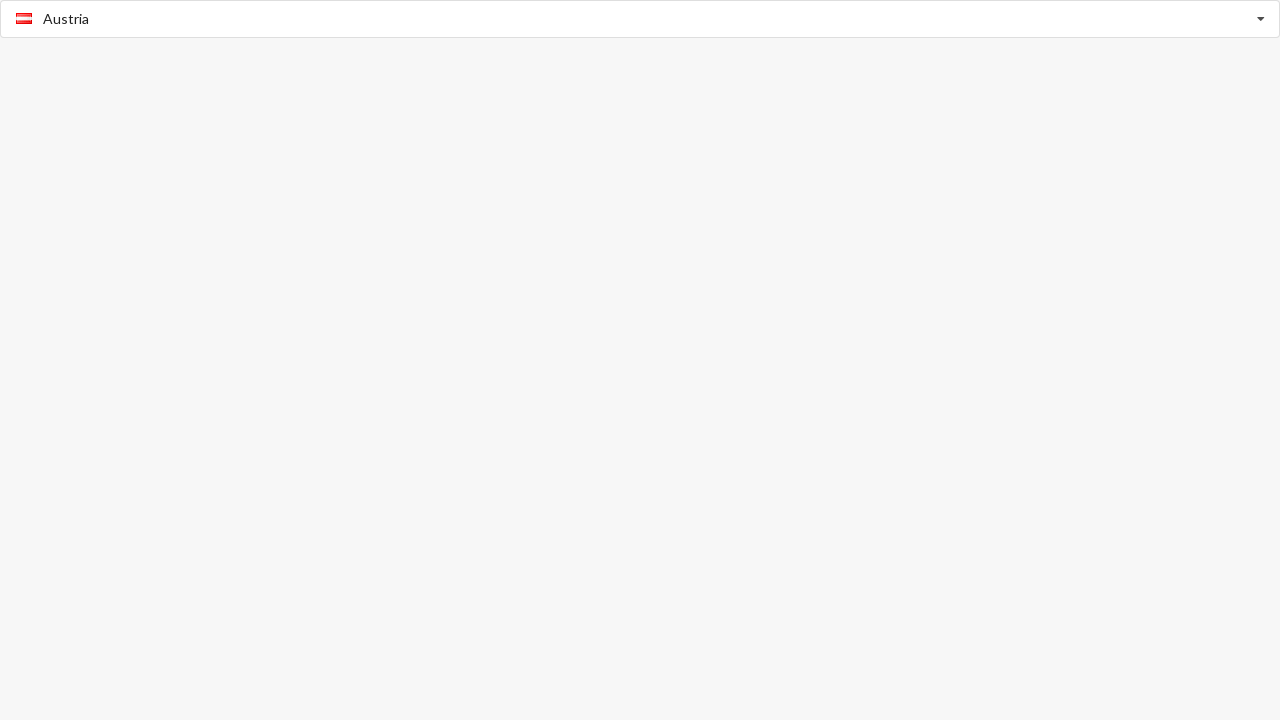

Filled combobox input with 'Belgium' on div[role='combobox'] input
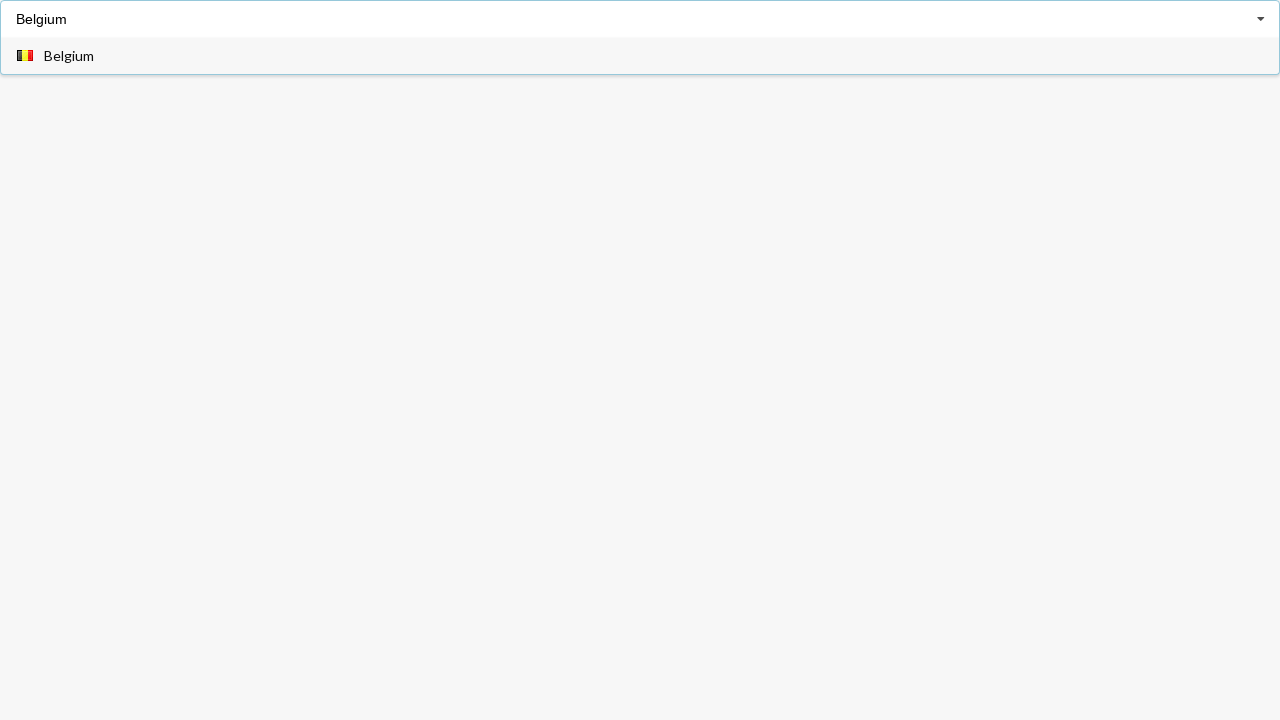

Pressed Tab to select 'Belgium' from dropdown on div[role='combobox'] input
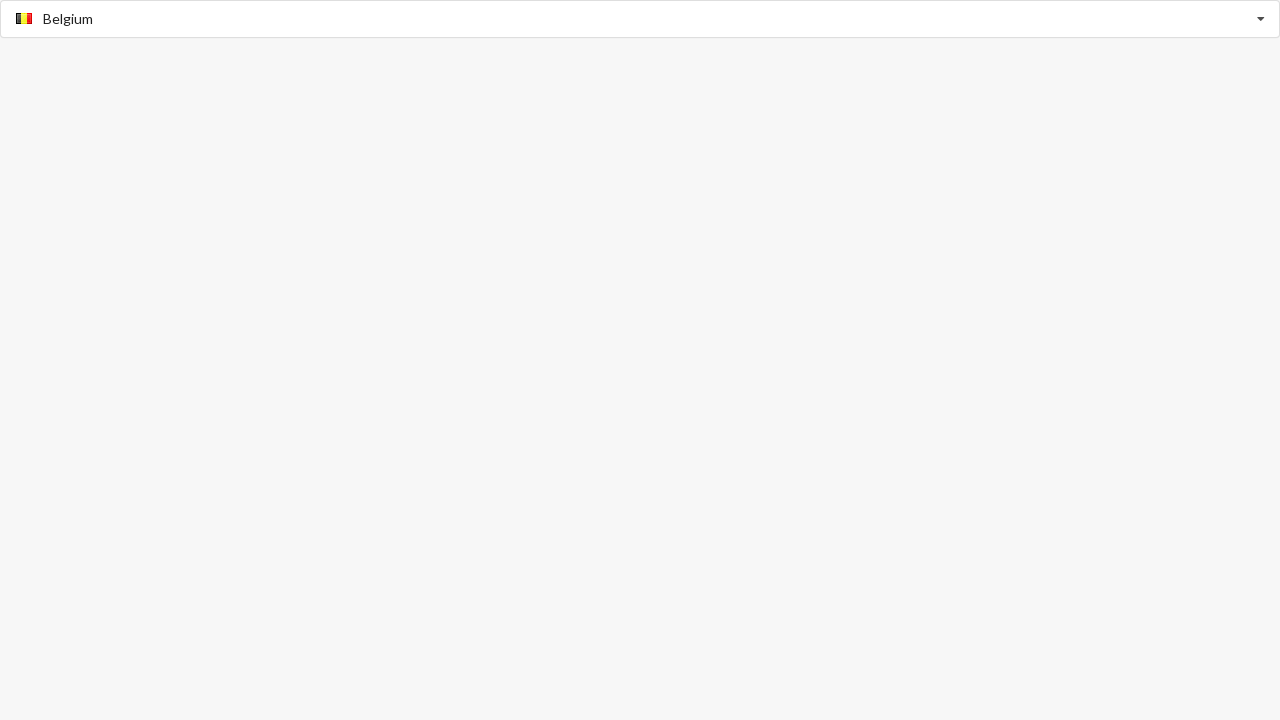

Belgium selection confirmed in dropdown
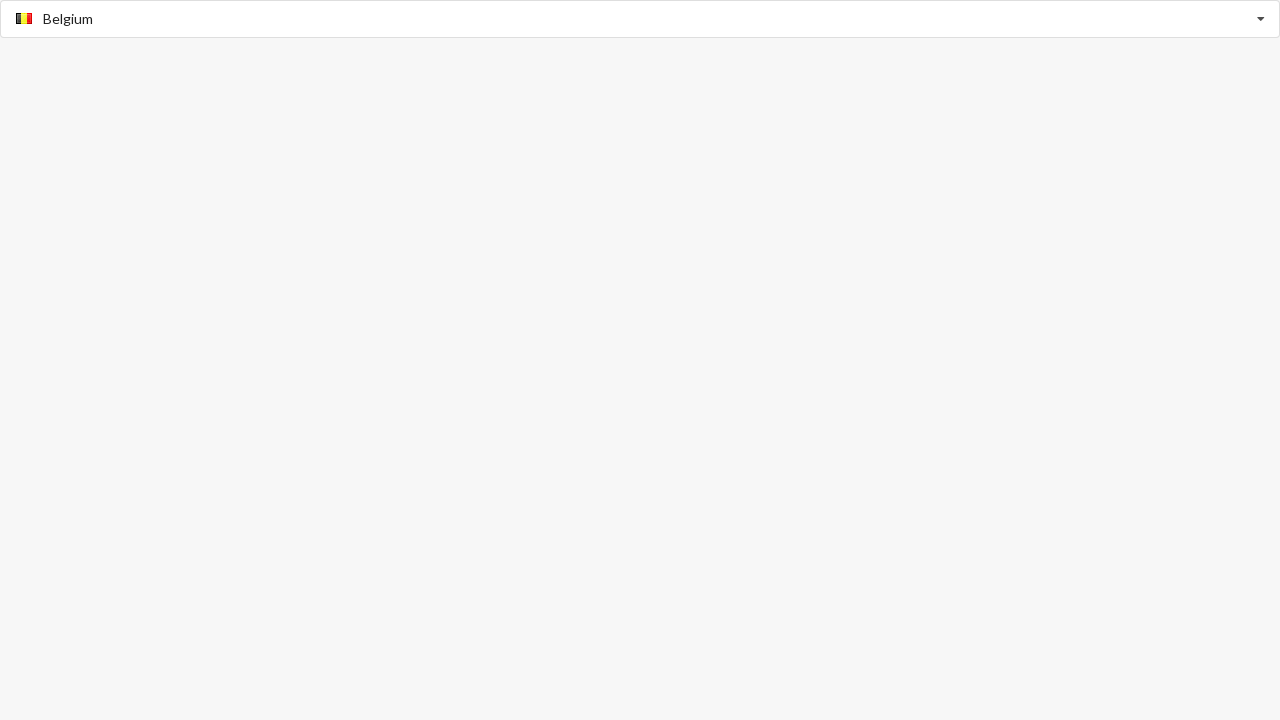

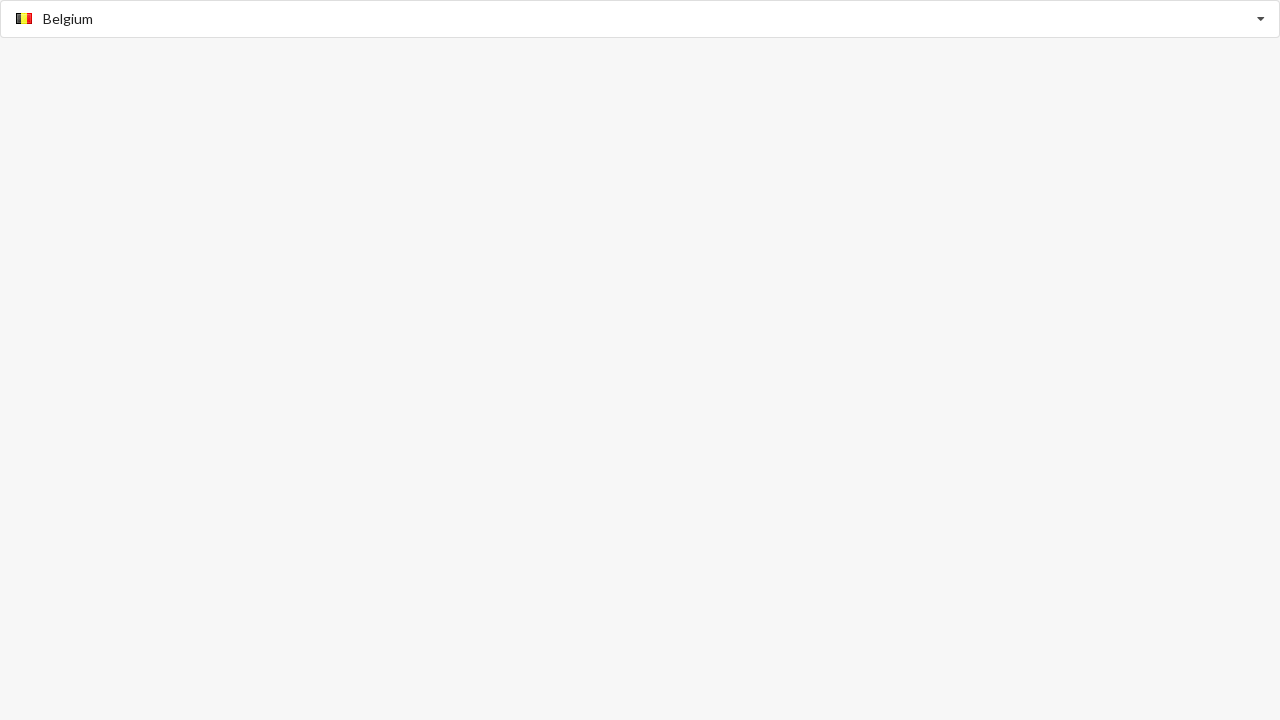